Fills out and submits a form with personal information including name, email, gender, programming language preference, phone, country, and additional options

Starting URL: https://form-bot-anvsystems.pages.dev/

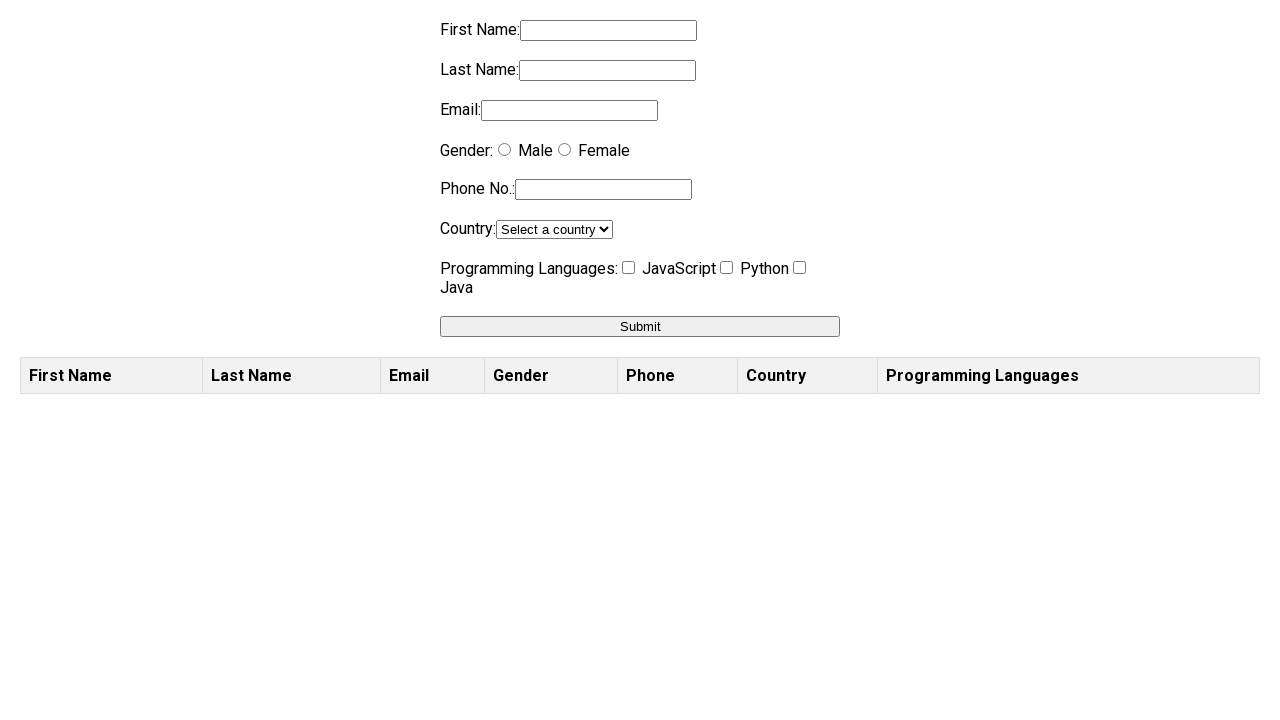

Filled first name field with 'Anshuman' on input[name='firstname']
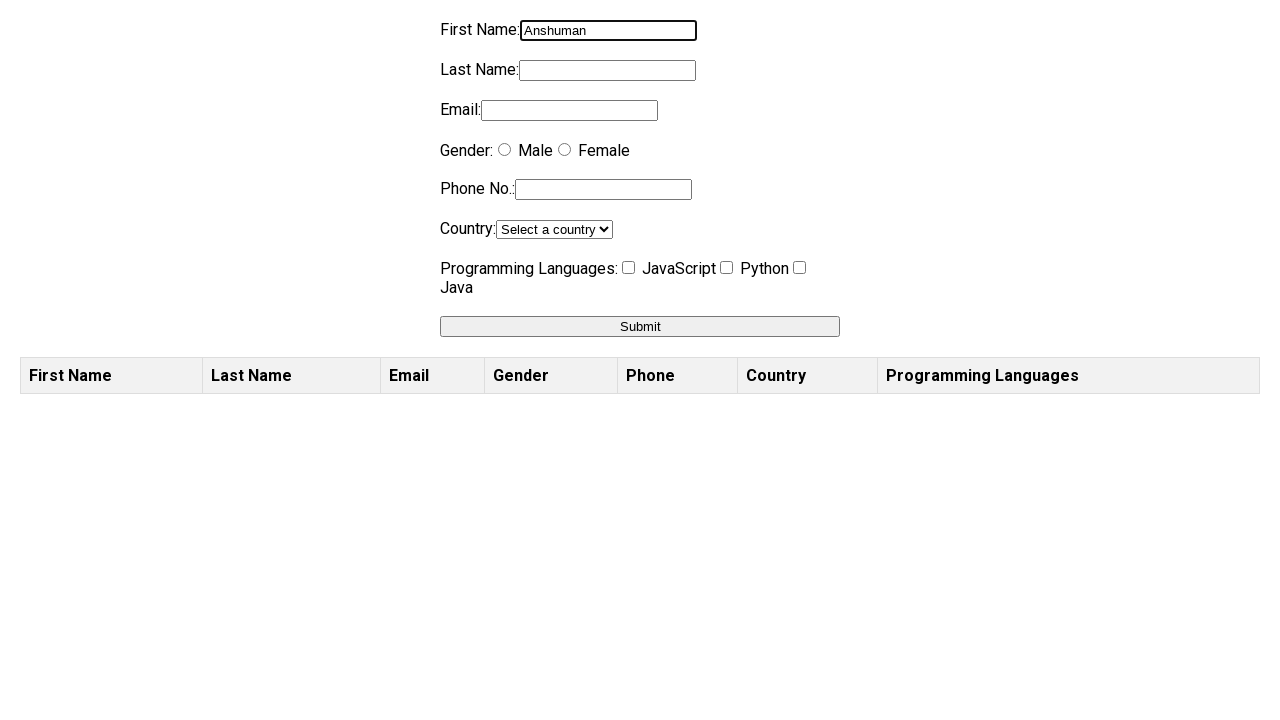

Filled last name field with 'Pradhan' on input[name='lastname']
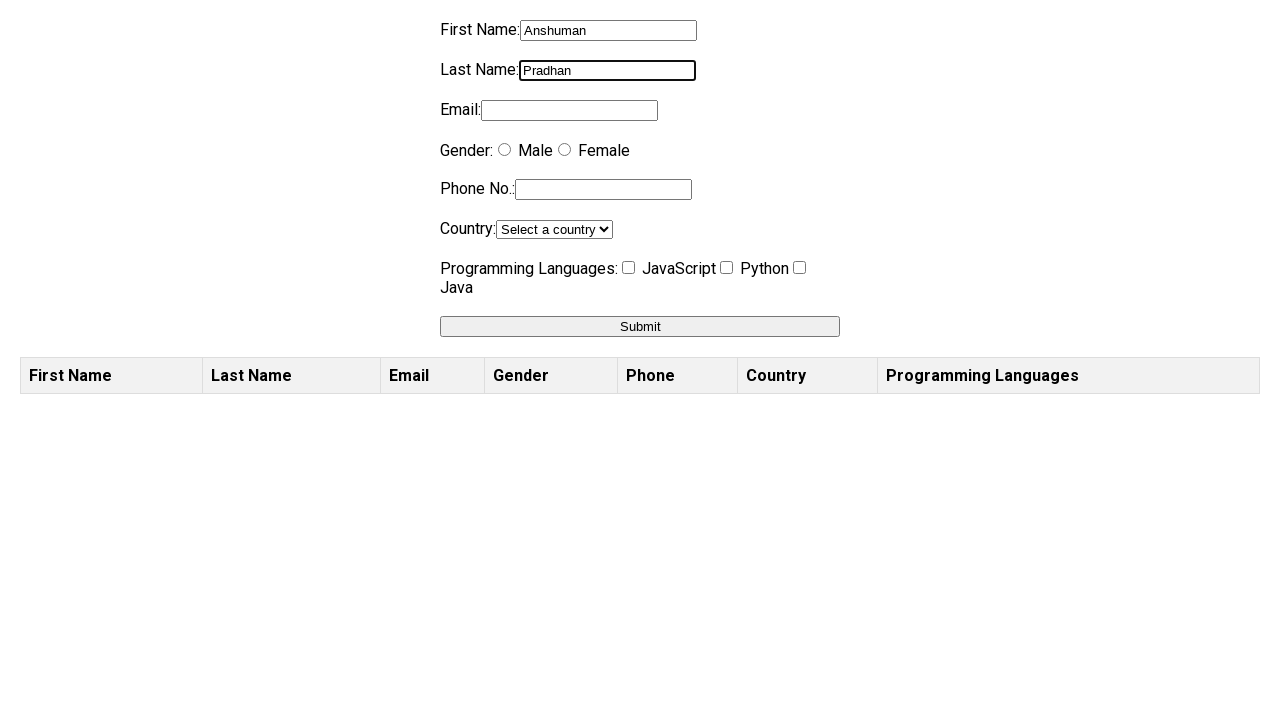

Filled email field with 'testuser423@gmail.com' on input[name='email']
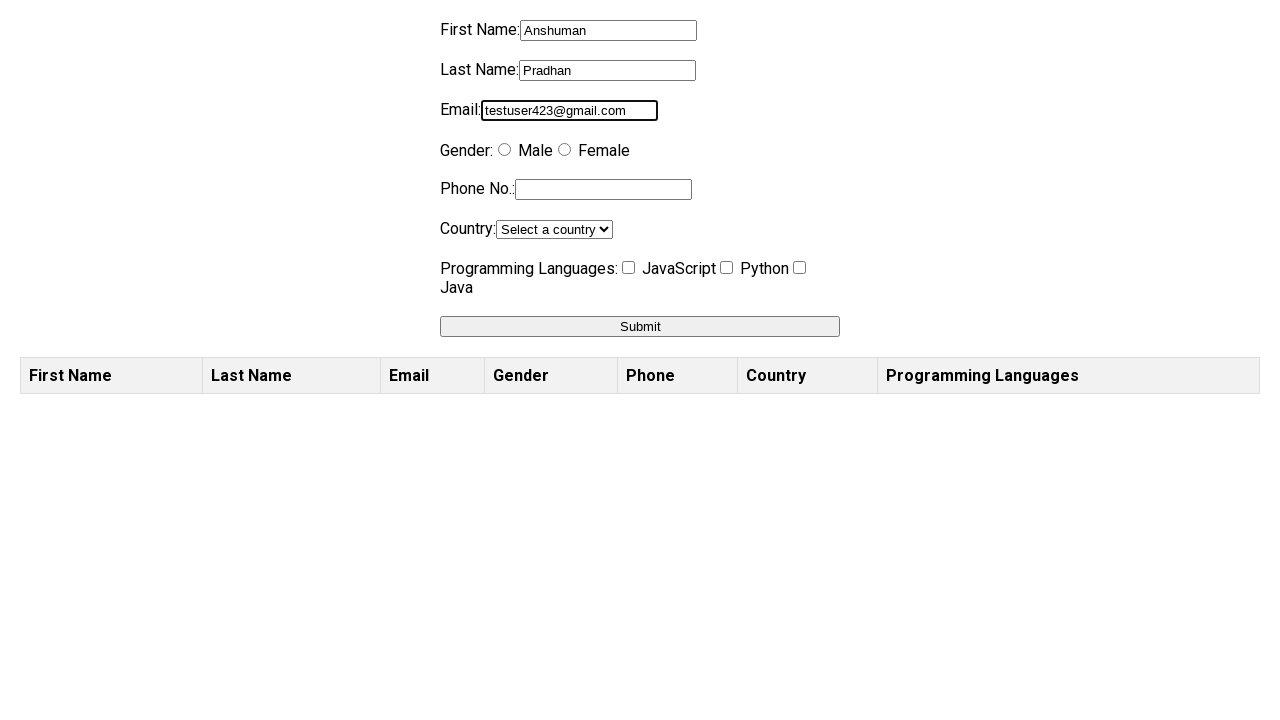

Selected gender option at (564, 150) on label:nth-of-type(4) label:nth-of-type(2)
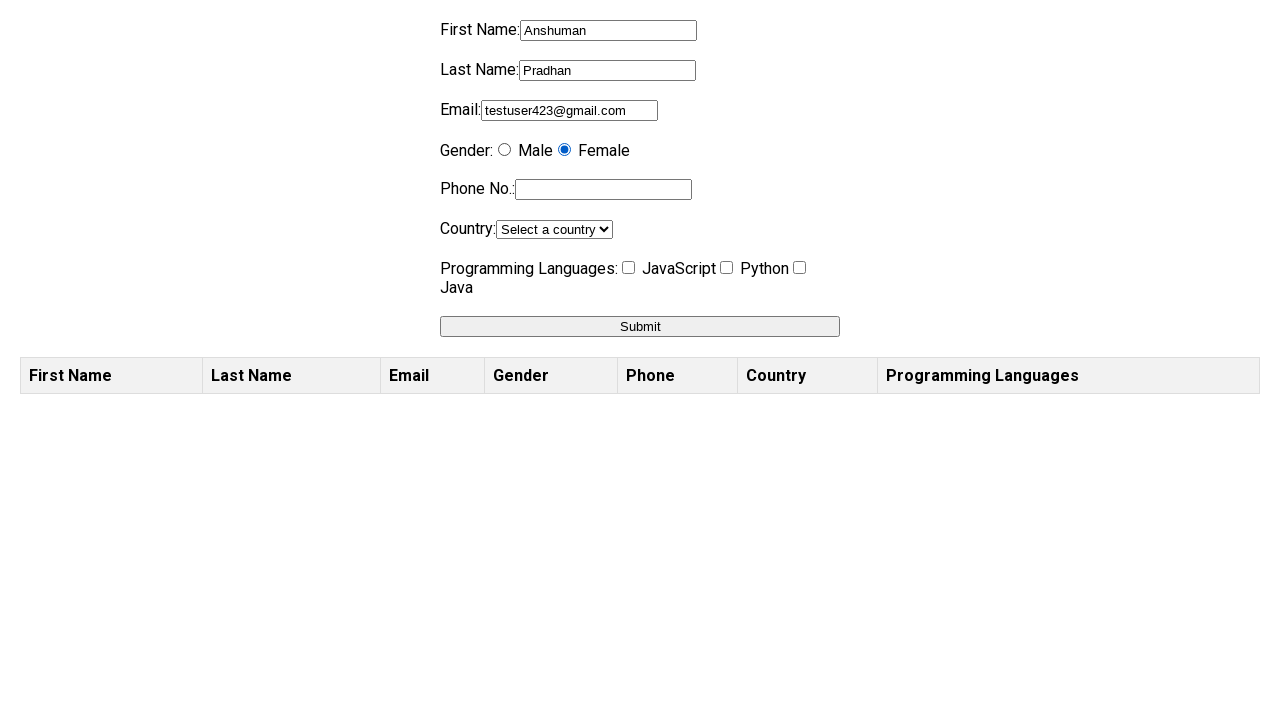

Selected Java programming language checkbox at (800, 268) on input[value='Java']
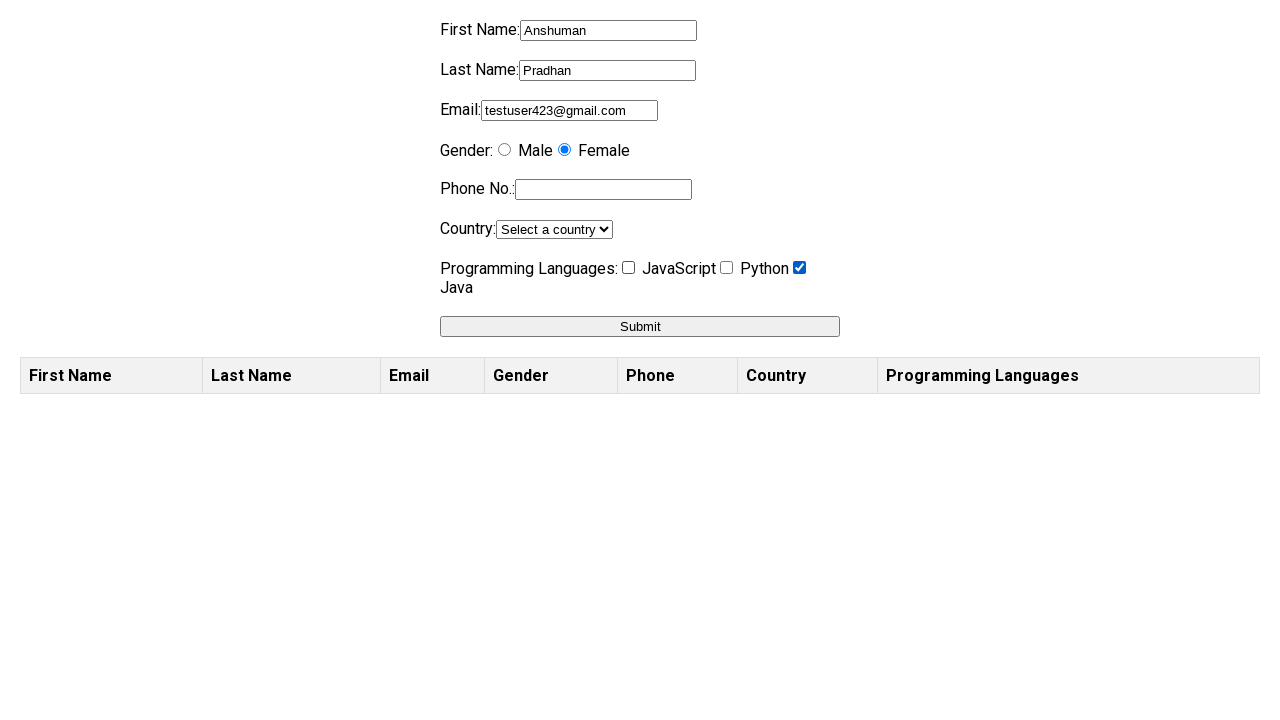

Filled phone number field with '9876543210' on input[name='phone']
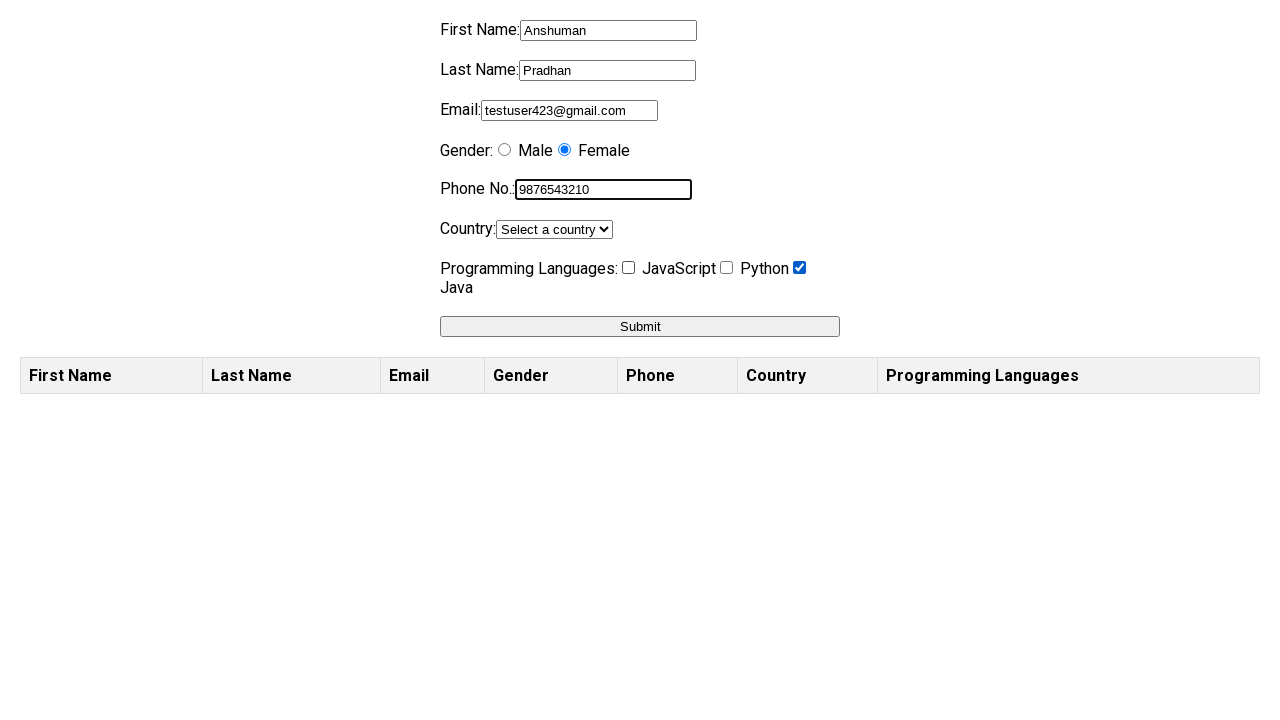

Selected 'India' from country dropdown on select[name='country']
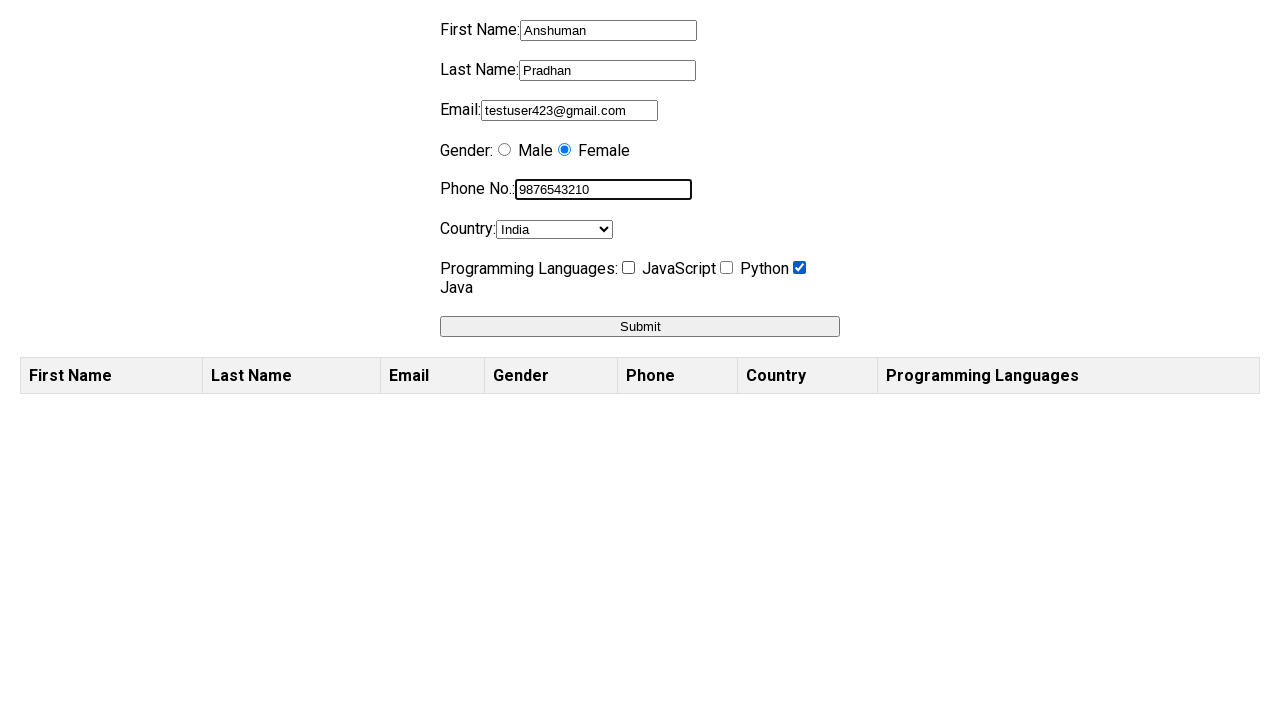

Clicked programming preference checkbox at (628, 268) on input[name='programming']
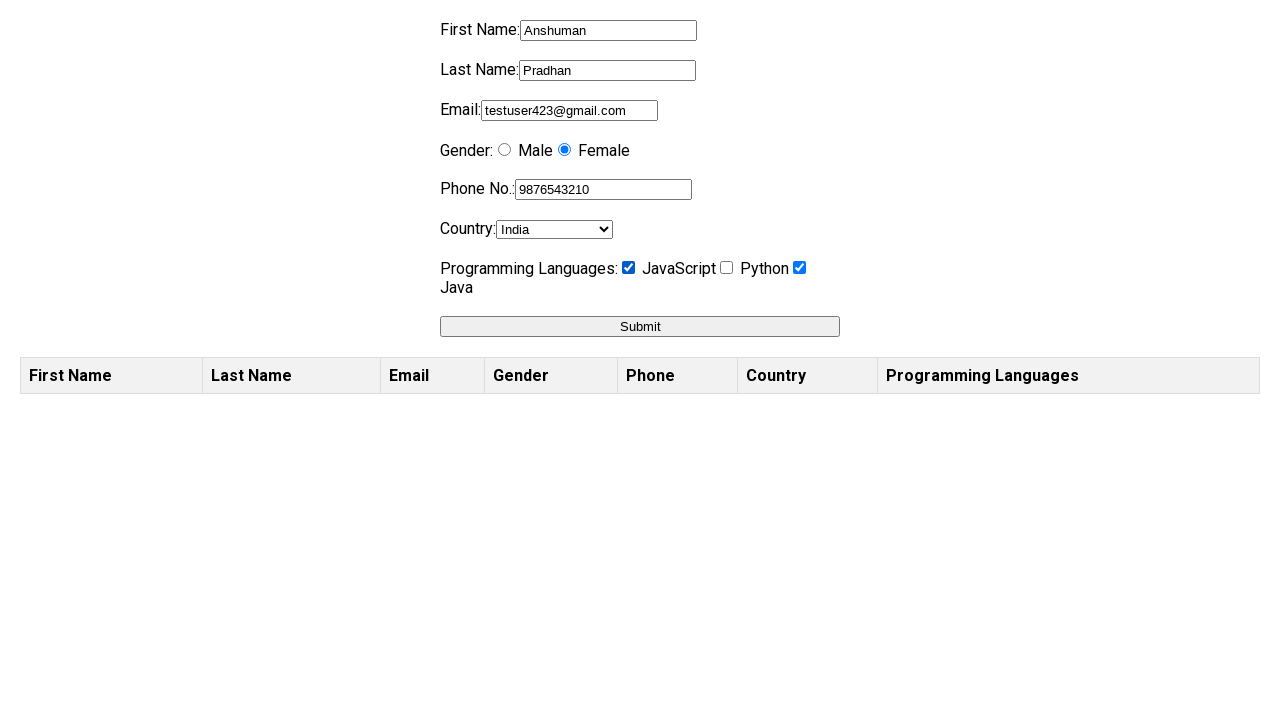

Clicked form submit button at (640, 326) on button
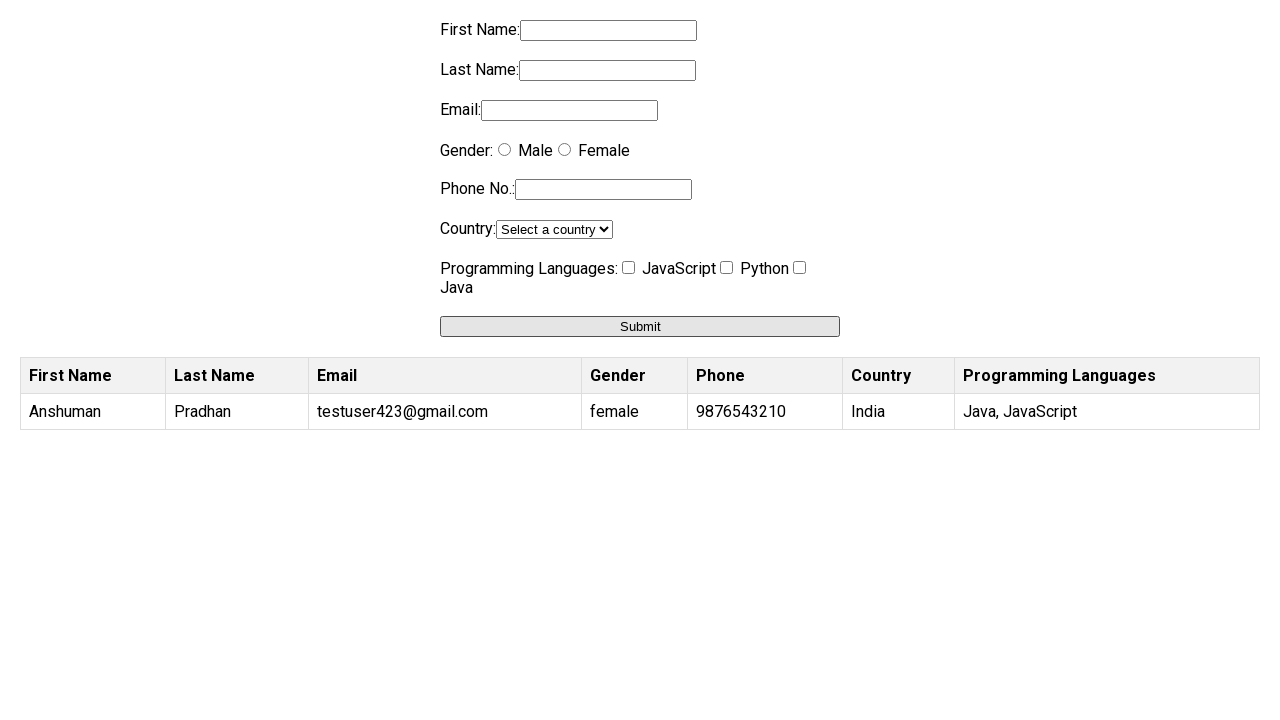

Waited 2000ms for form submission to complete
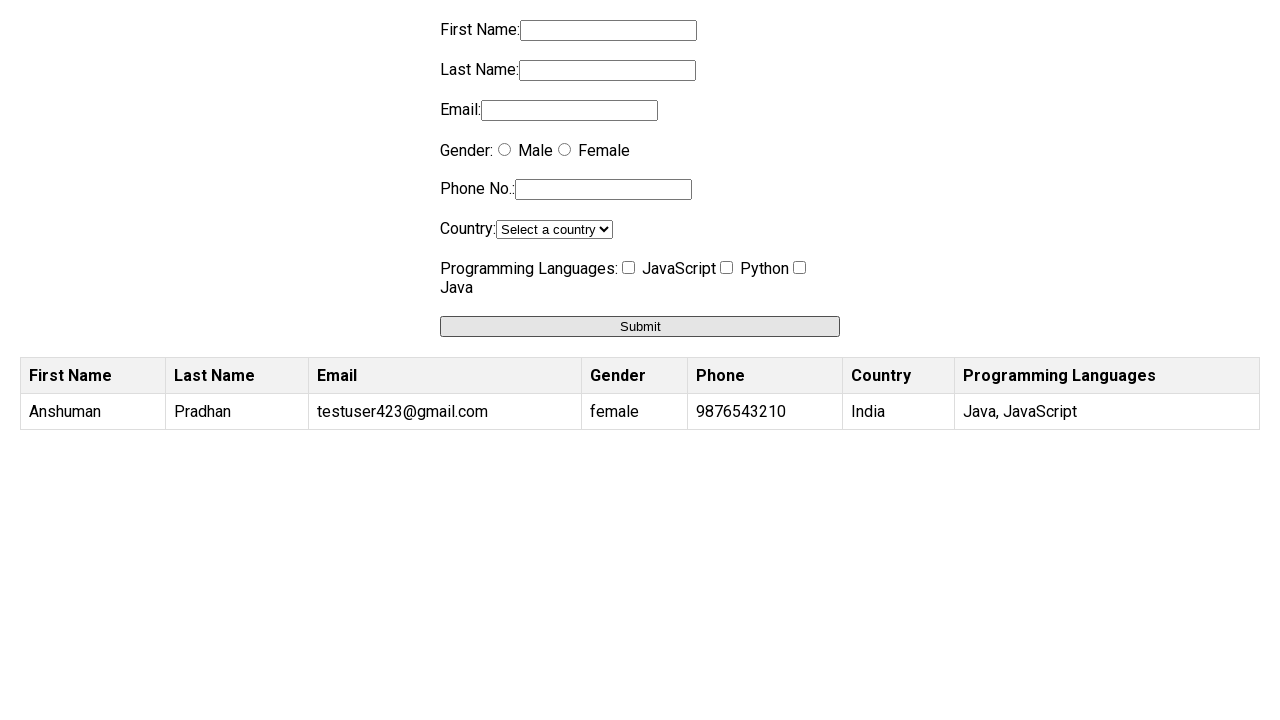

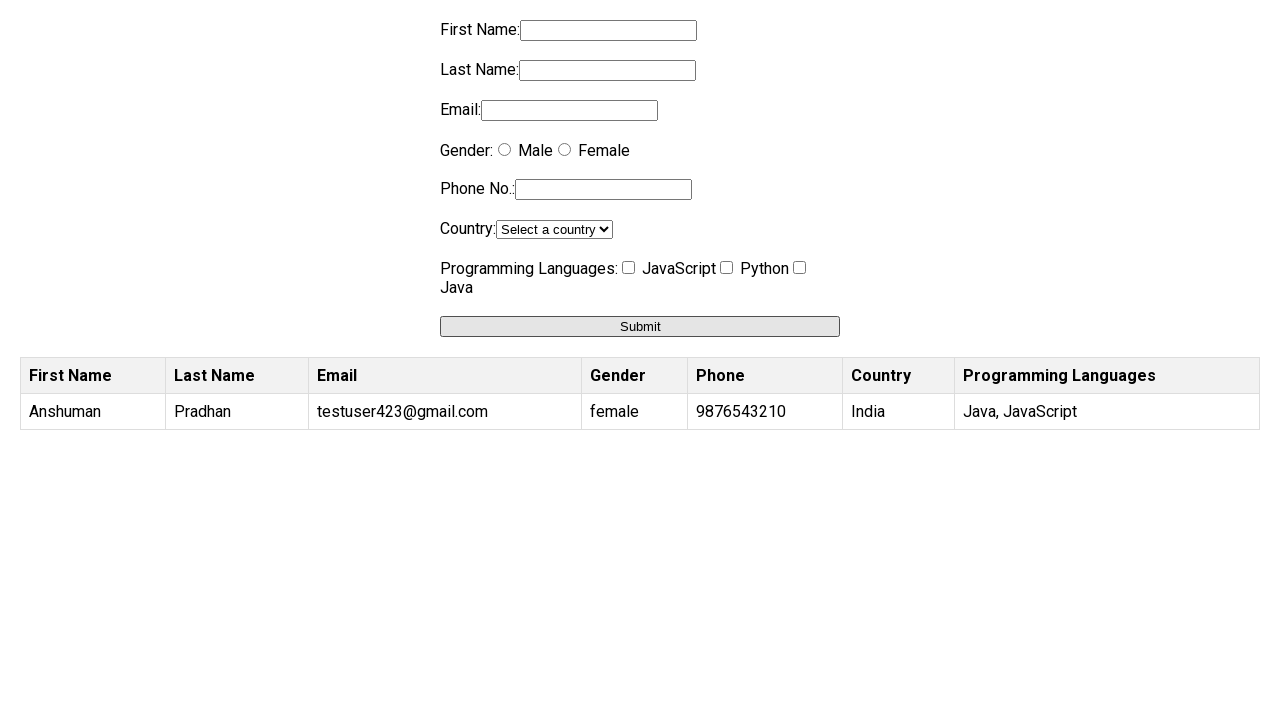